Tests interaction with shadow DOM elements by accessing and filling an input field within a shadow root

Starting URL: https://letcode.in/shadow

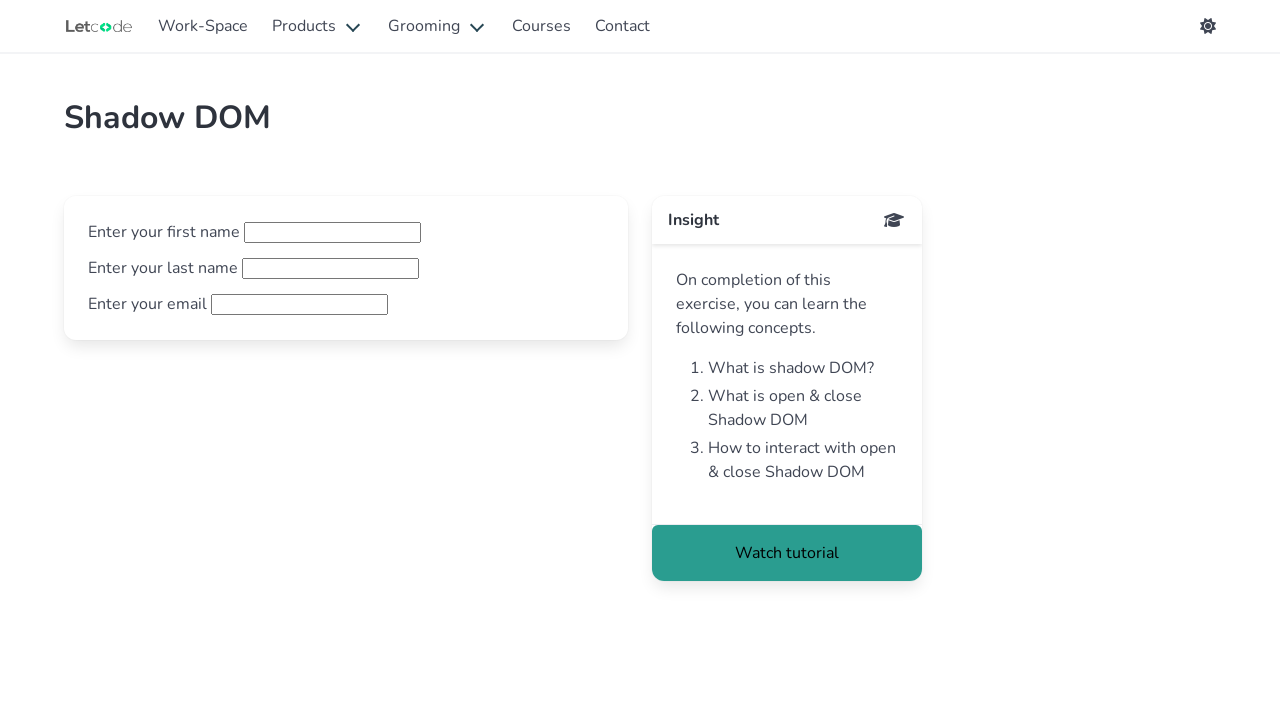

Navigated to shadow DOM test page at https://letcode.in/shadow
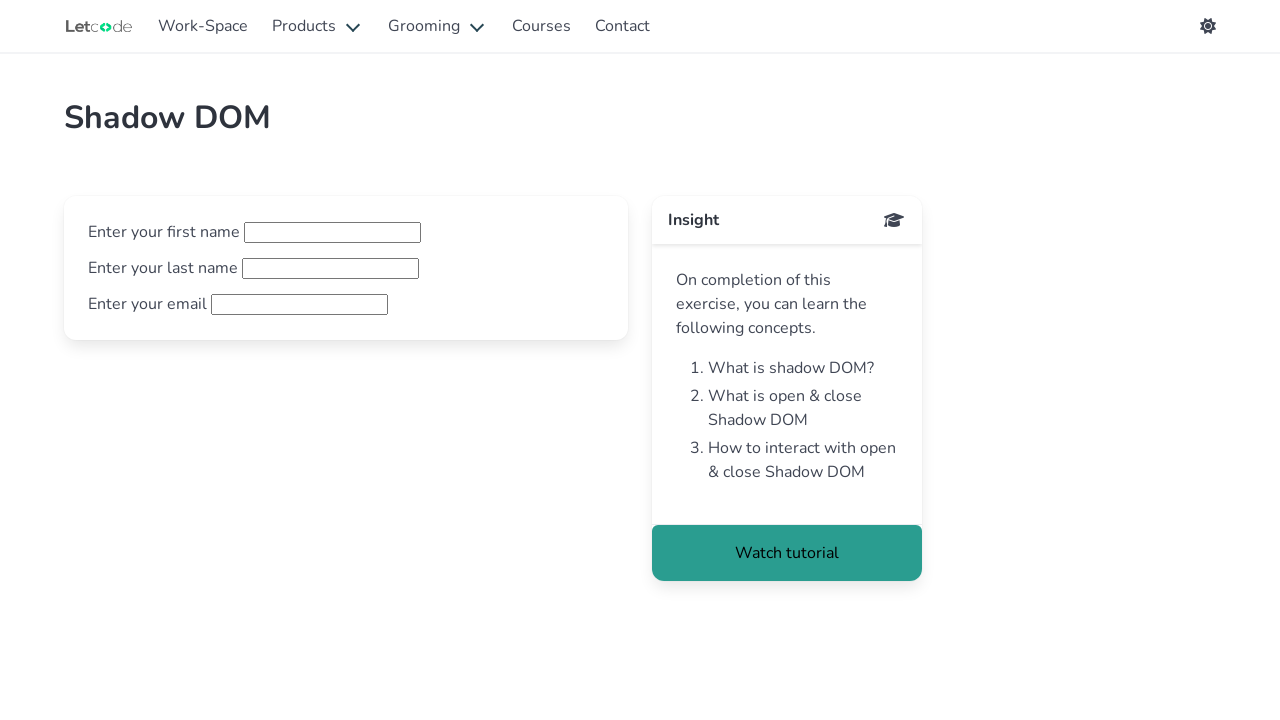

Filled shadow DOM input field with 'Apoorv' on #open-shadow >> #fname
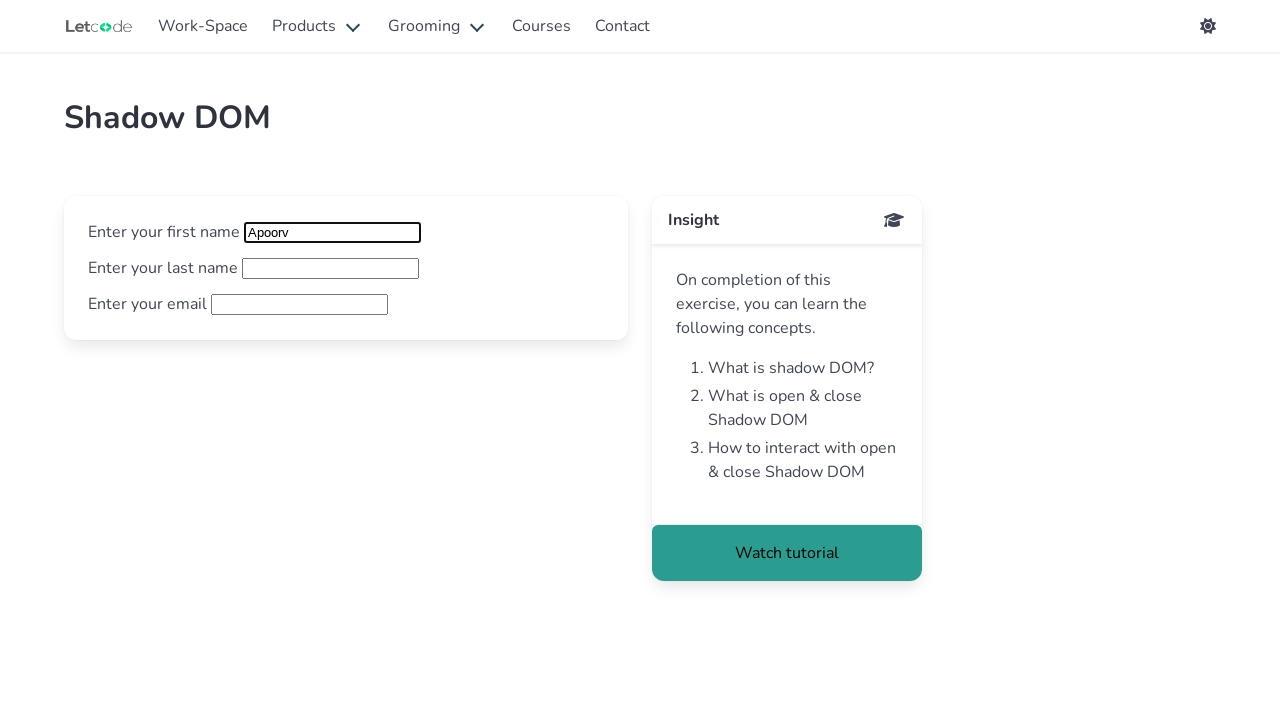

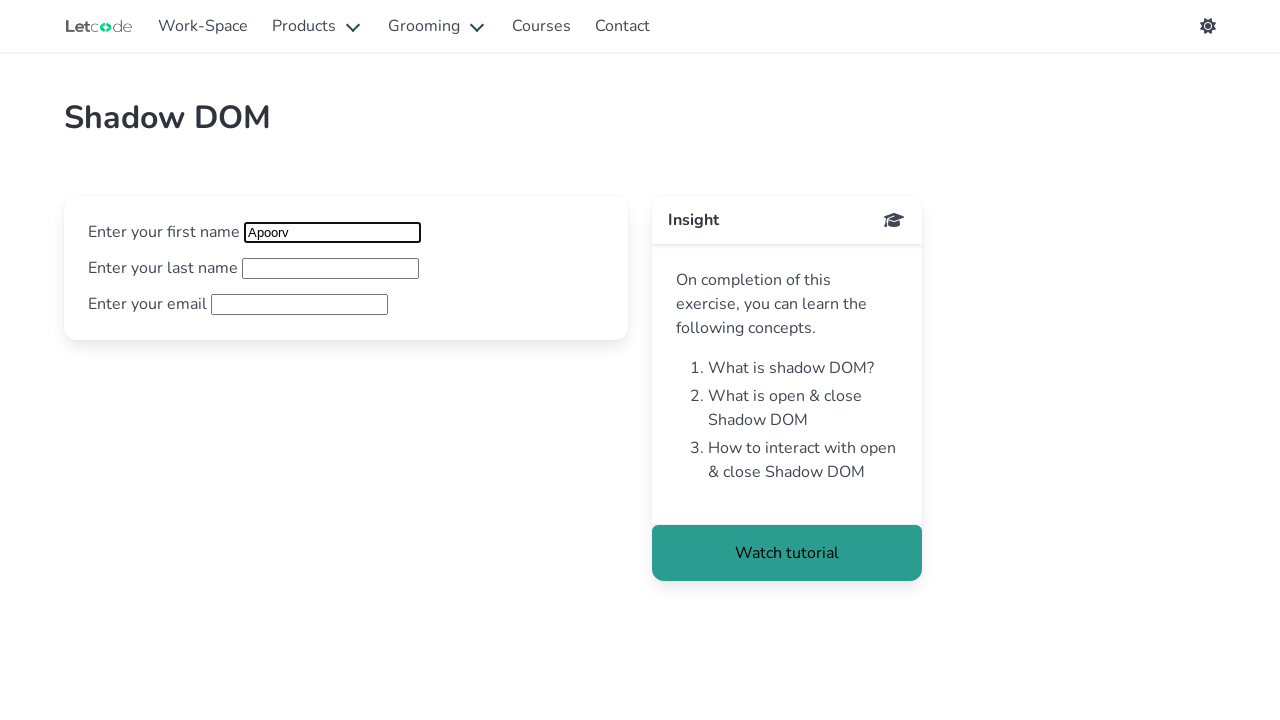